Tests JavaScript prompt alert by clicking a button, entering text into the prompt, and accepting it

Starting URL: http://the-internet.herokuapp.com/javascript_alerts

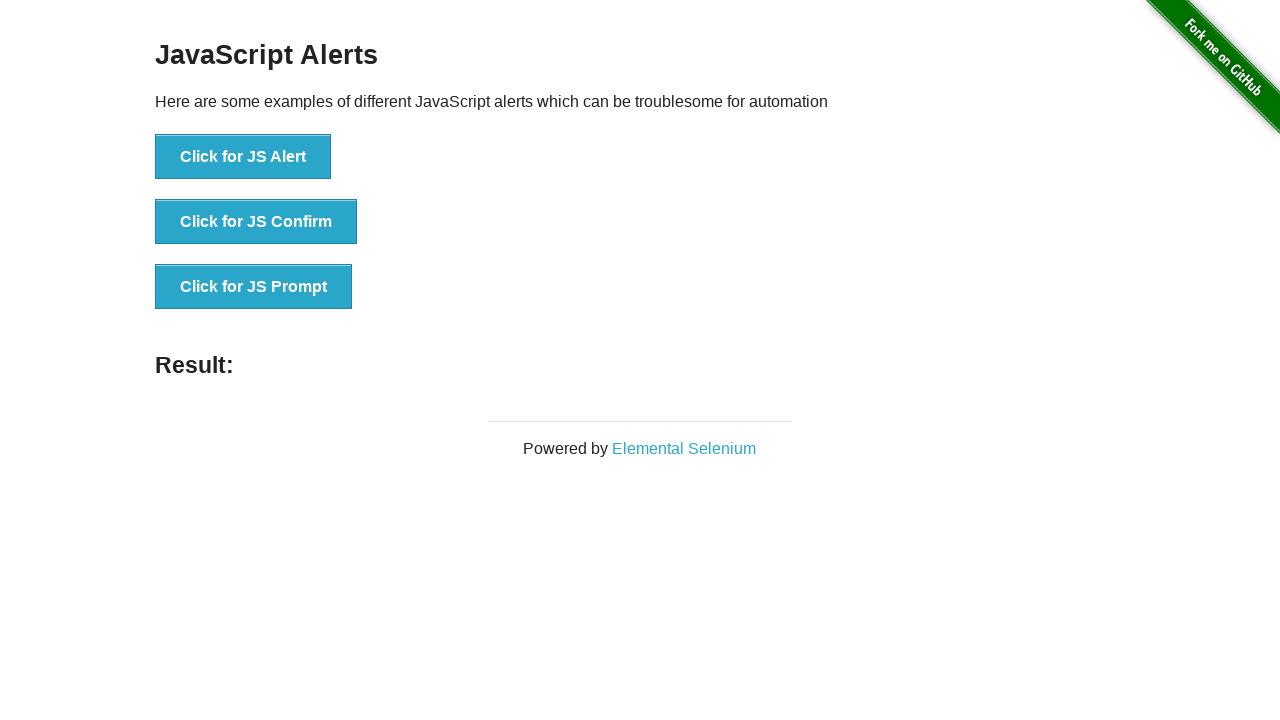

Set up dialog handler to accept prompt with text 'Everything is OK!'
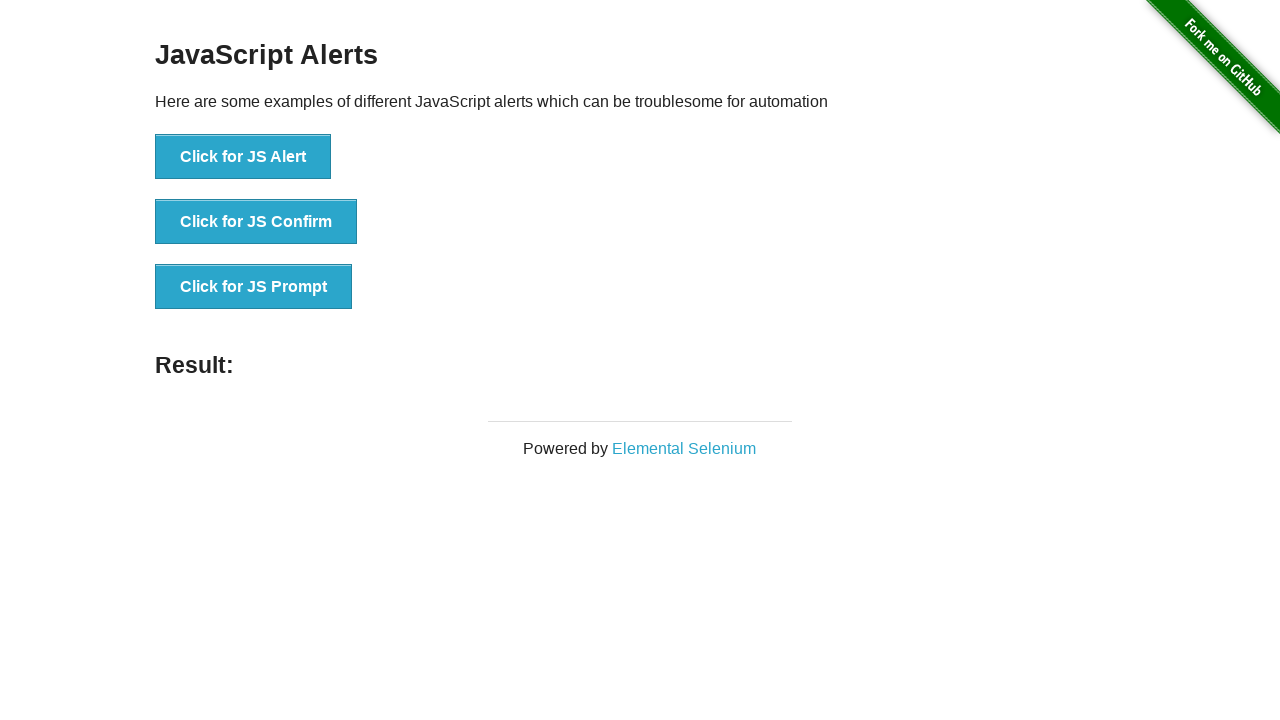

Clicked button to trigger JavaScript prompt alert at (254, 287) on xpath=//button[. = 'Click for JS Prompt']
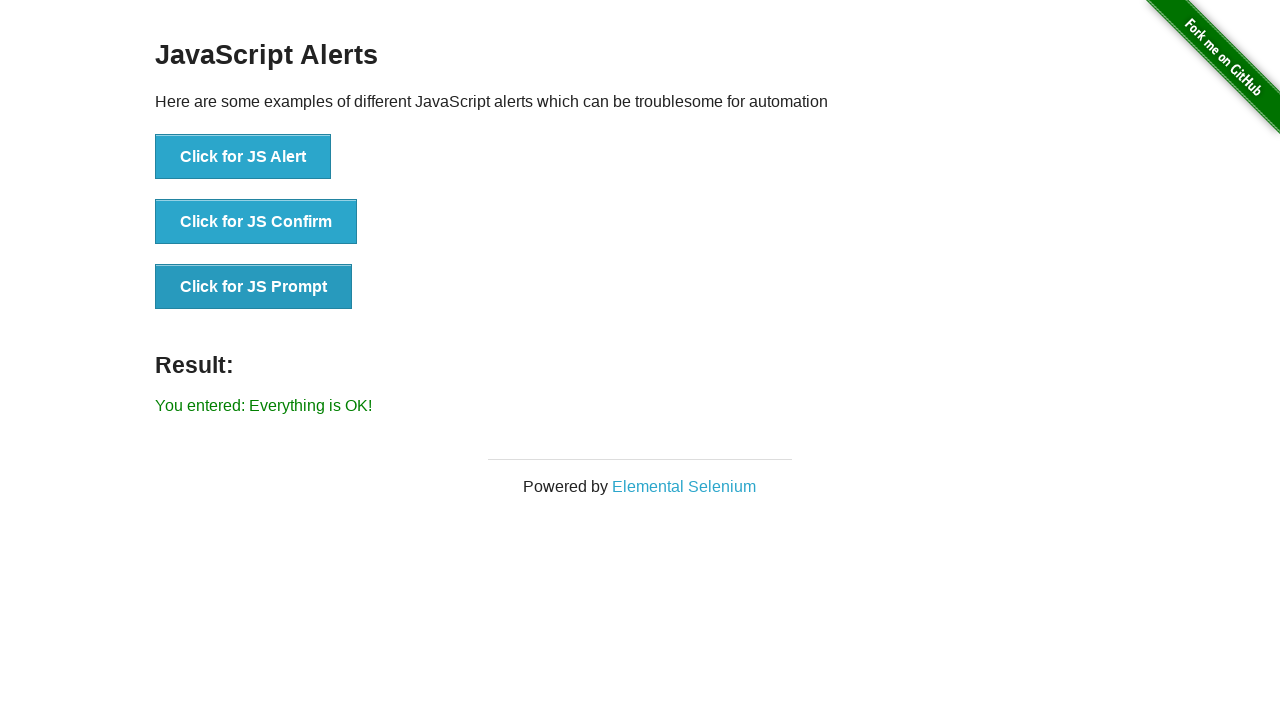

Result element loaded after prompt was accepted
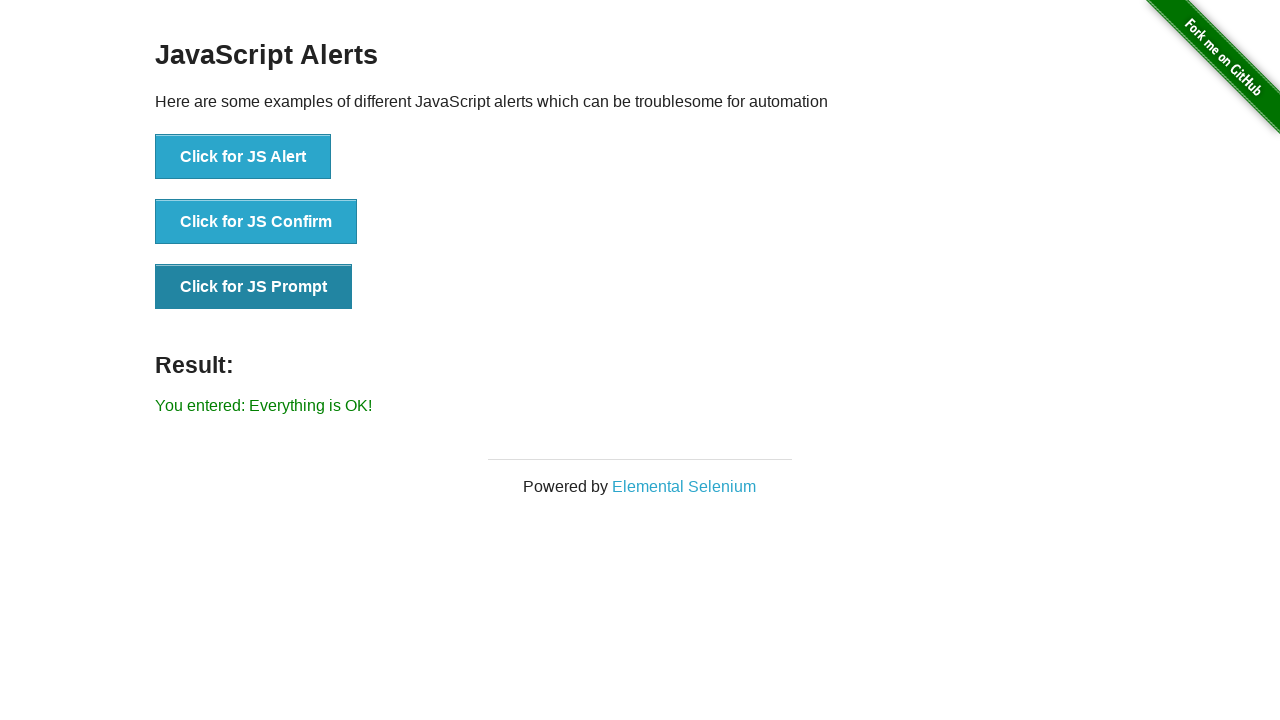

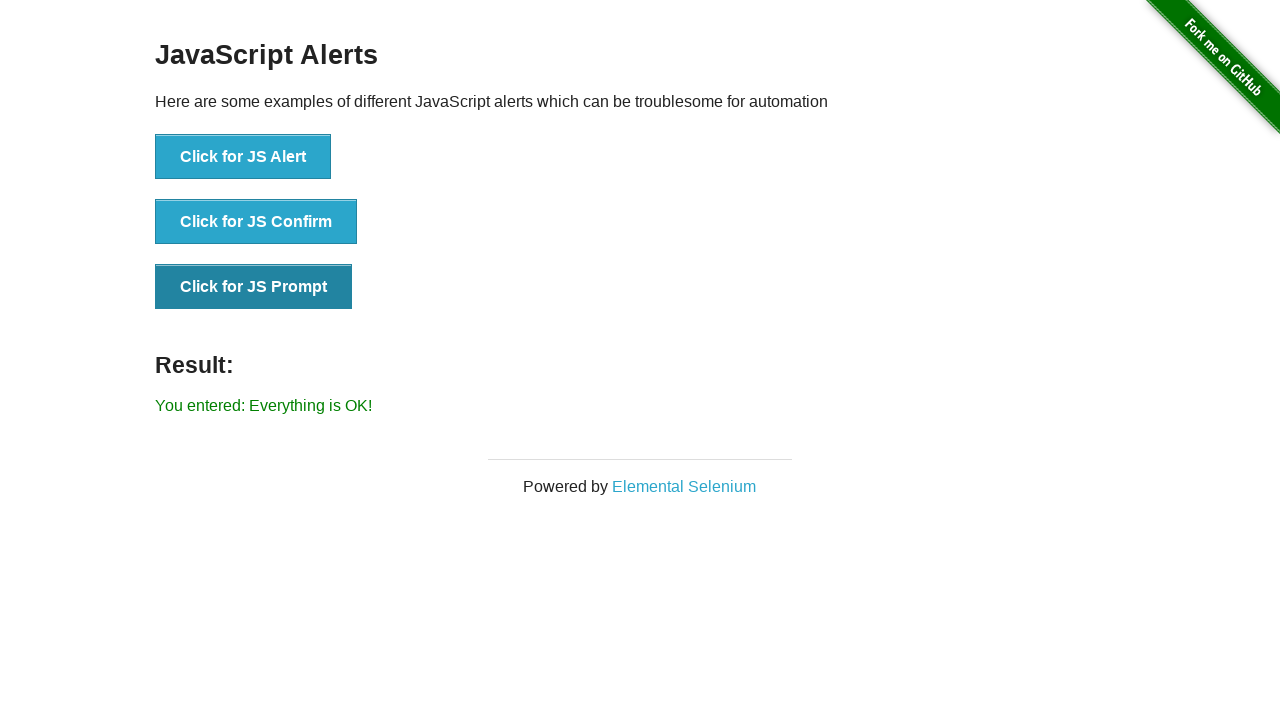